Demonstrates injecting jQuery Growl library into a page and displaying various notification messages (plain, error, notice, warning) using JavaScript execution.

Starting URL: http://the-internet.herokuapp.com

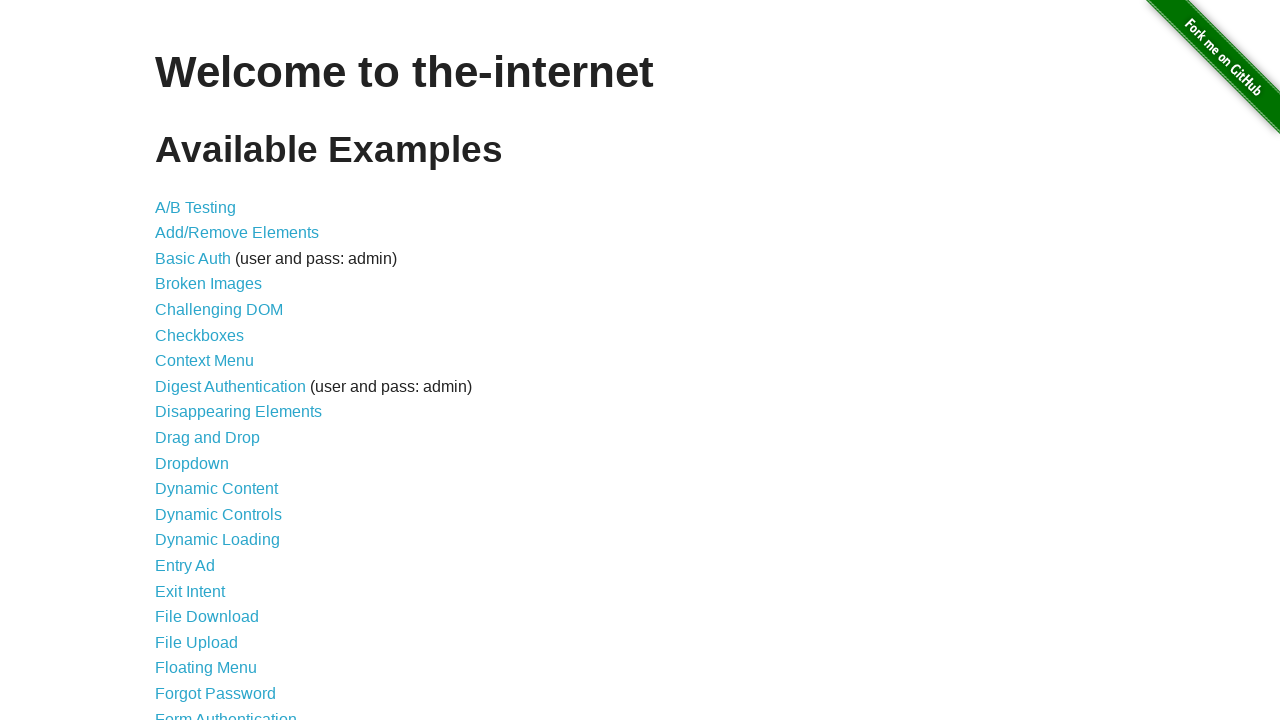

Injected jQuery library into the page
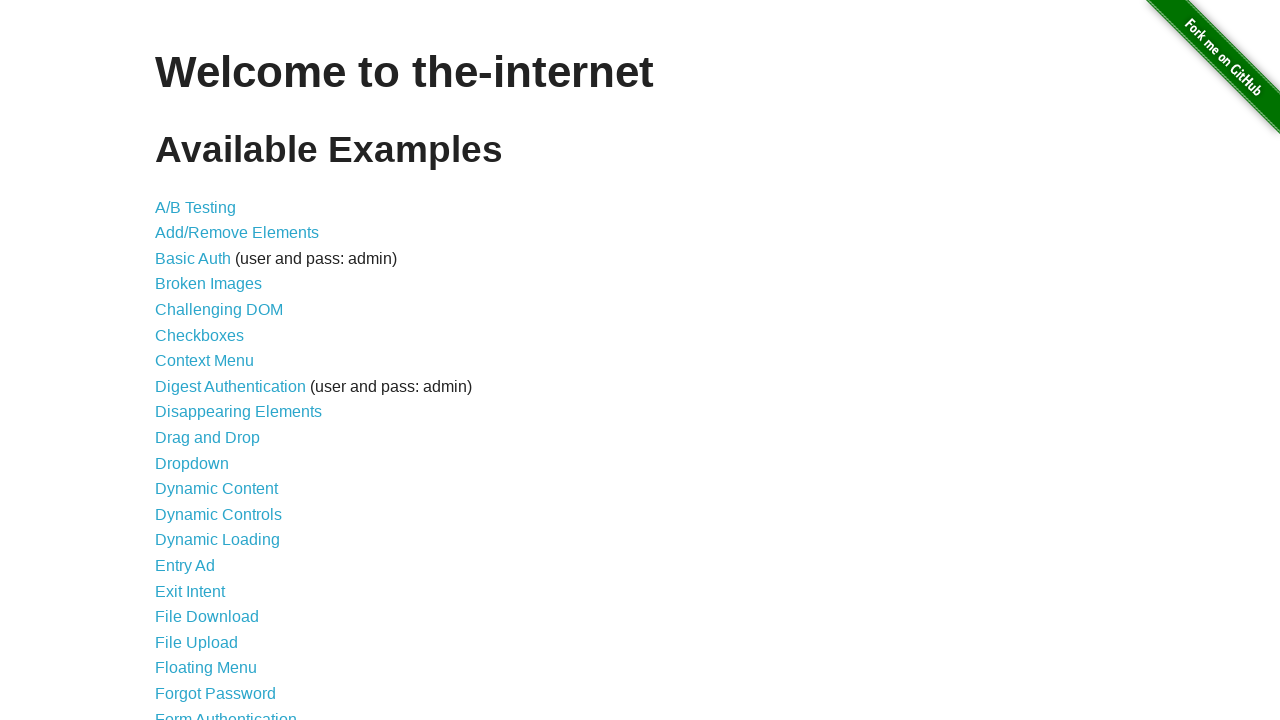

jQuery library loaded successfully
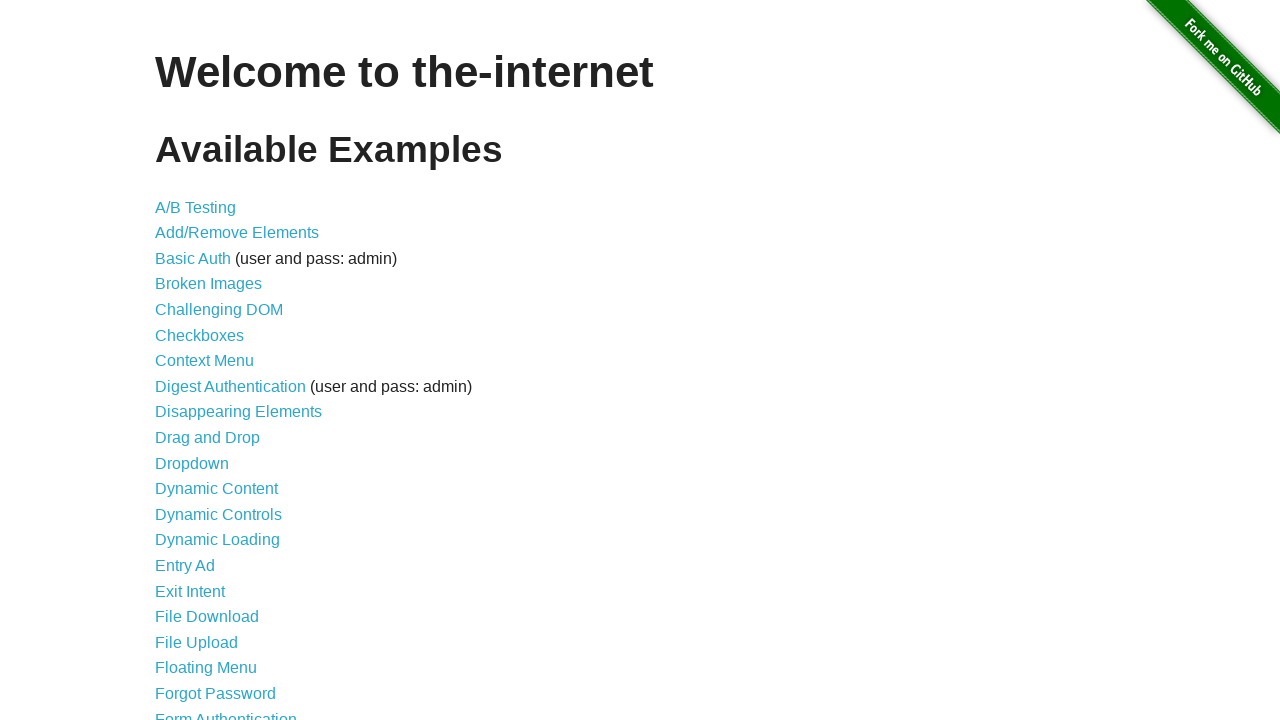

jQuery Growl library script injected
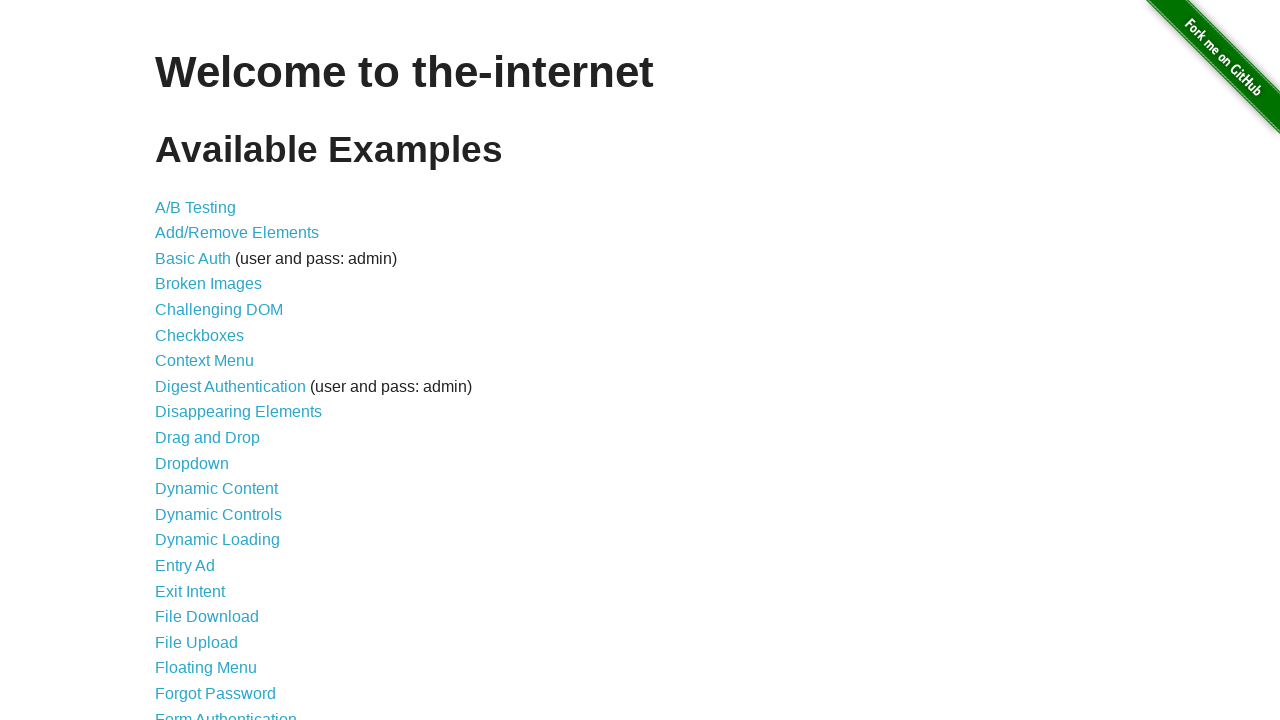

jQuery Growl CSS styles added to page
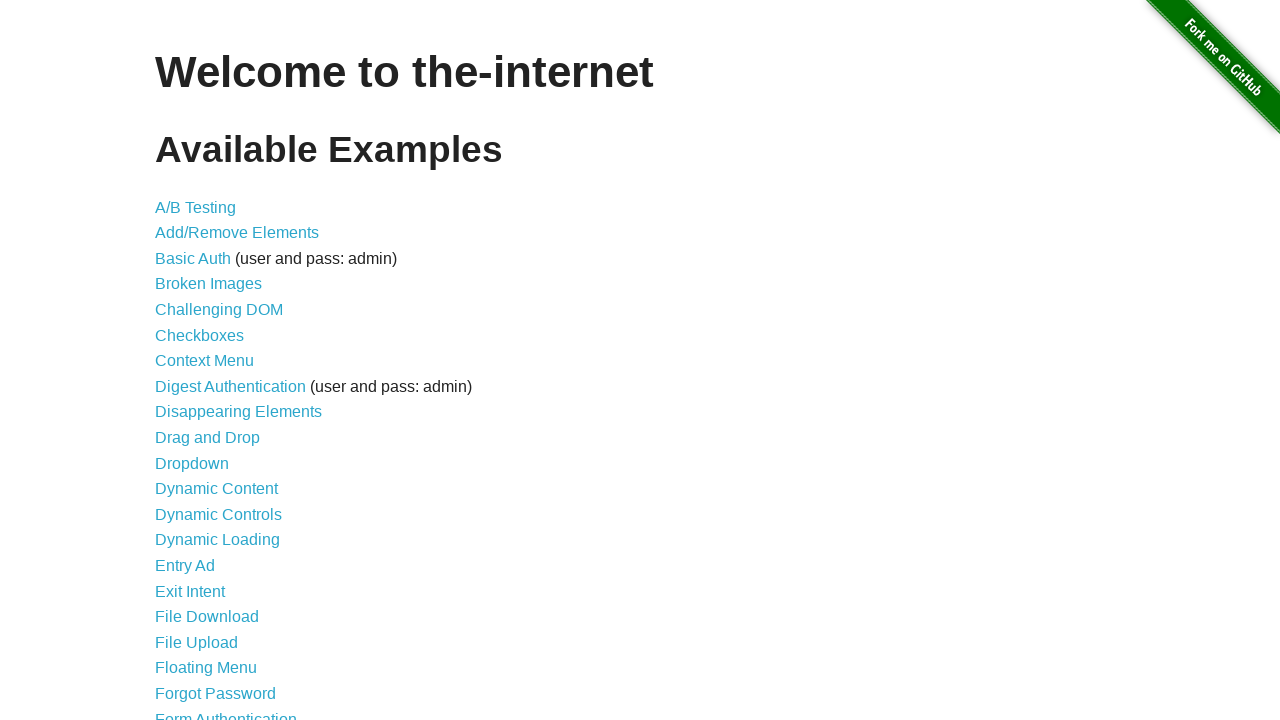

jQuery Growl library fully loaded and available
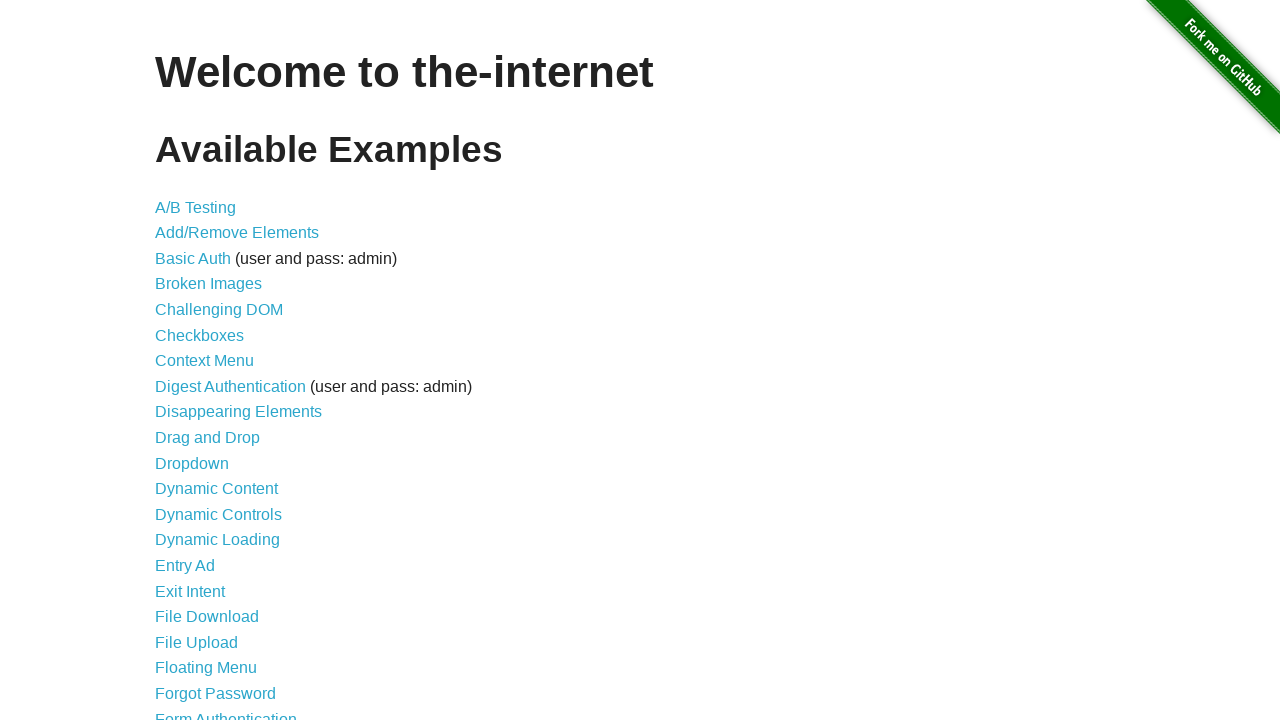

Displayed plain notification with title 'GET' and message '/'
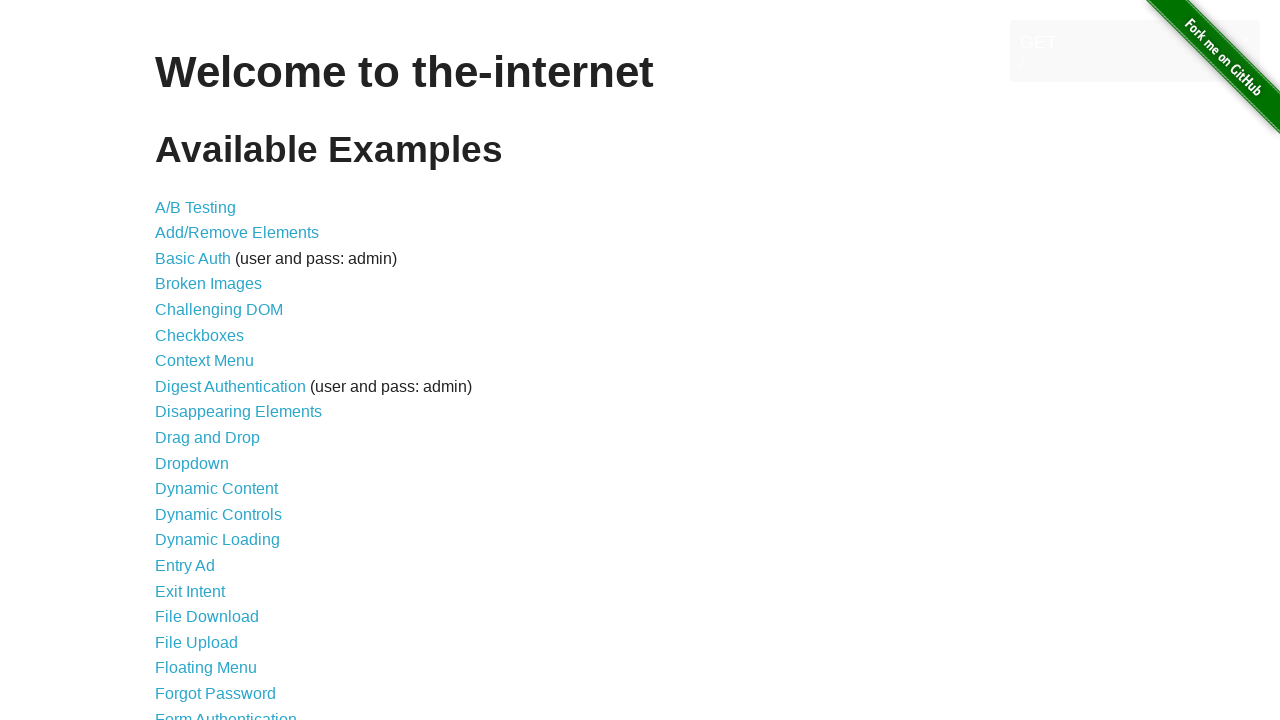

Displayed error notification with title 'ERROR'
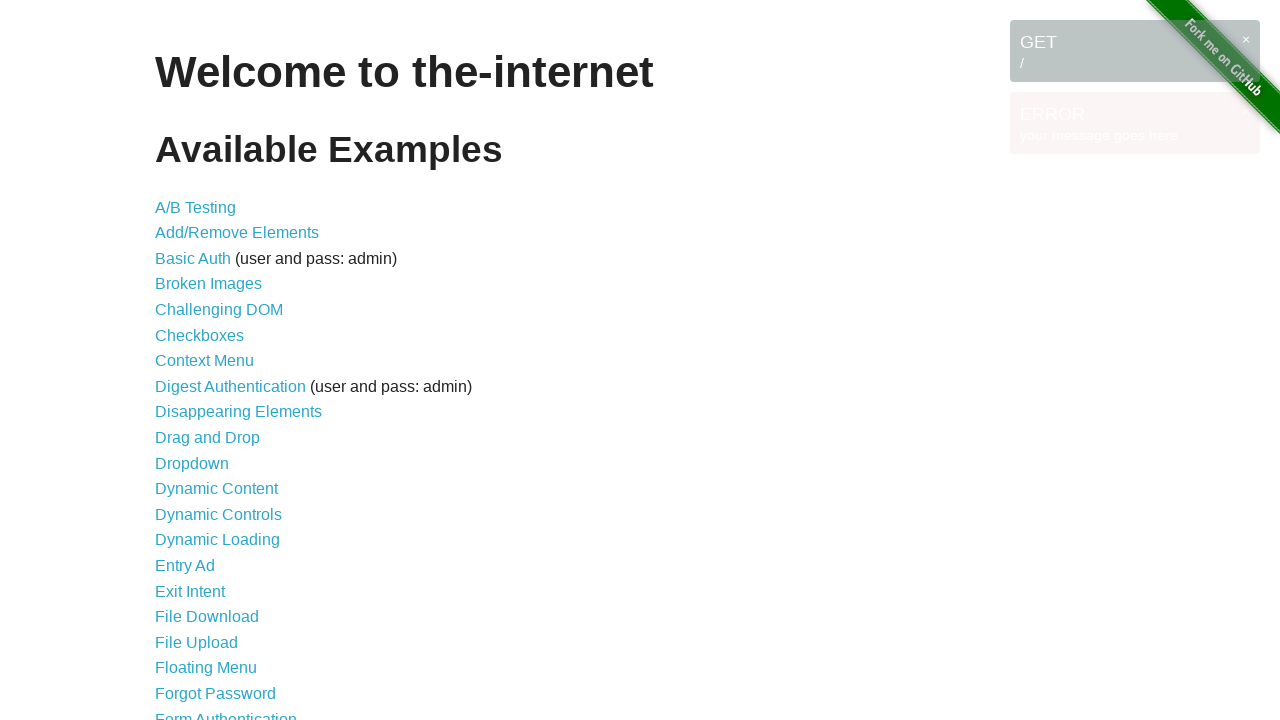

Displayed notice notification with title 'Notice'
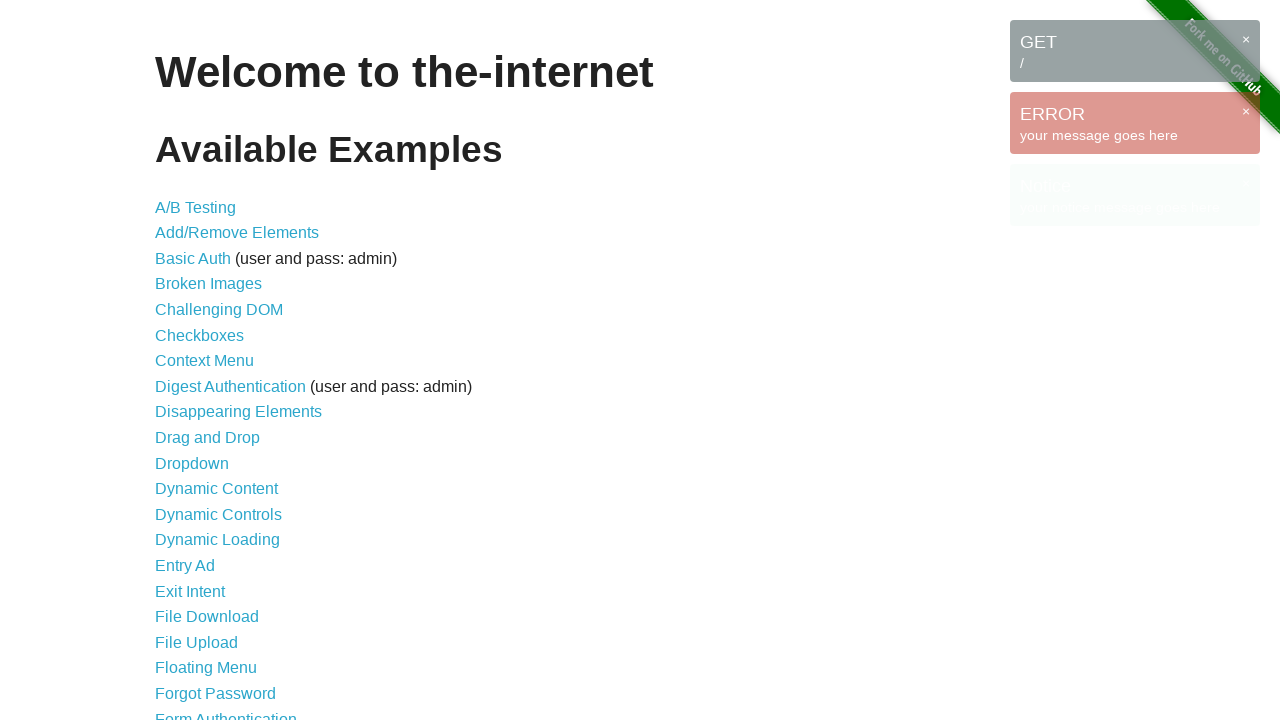

Displayed warning notification with title 'Warning!'
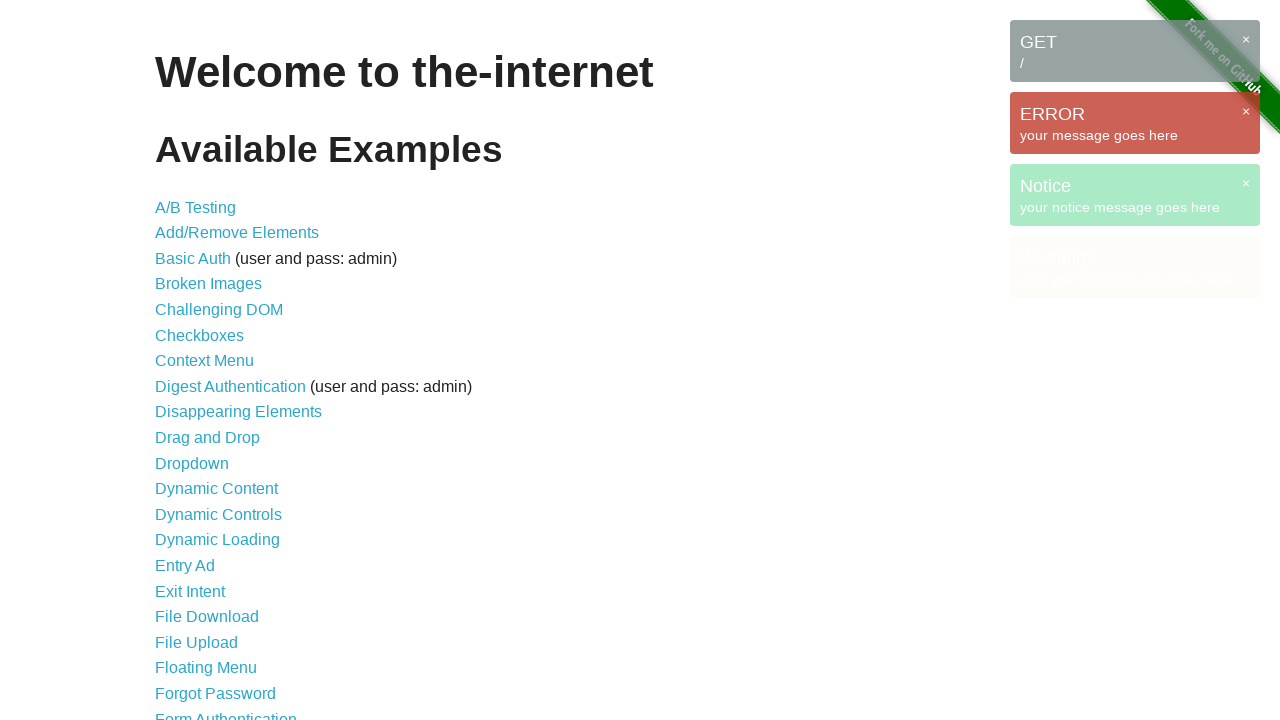

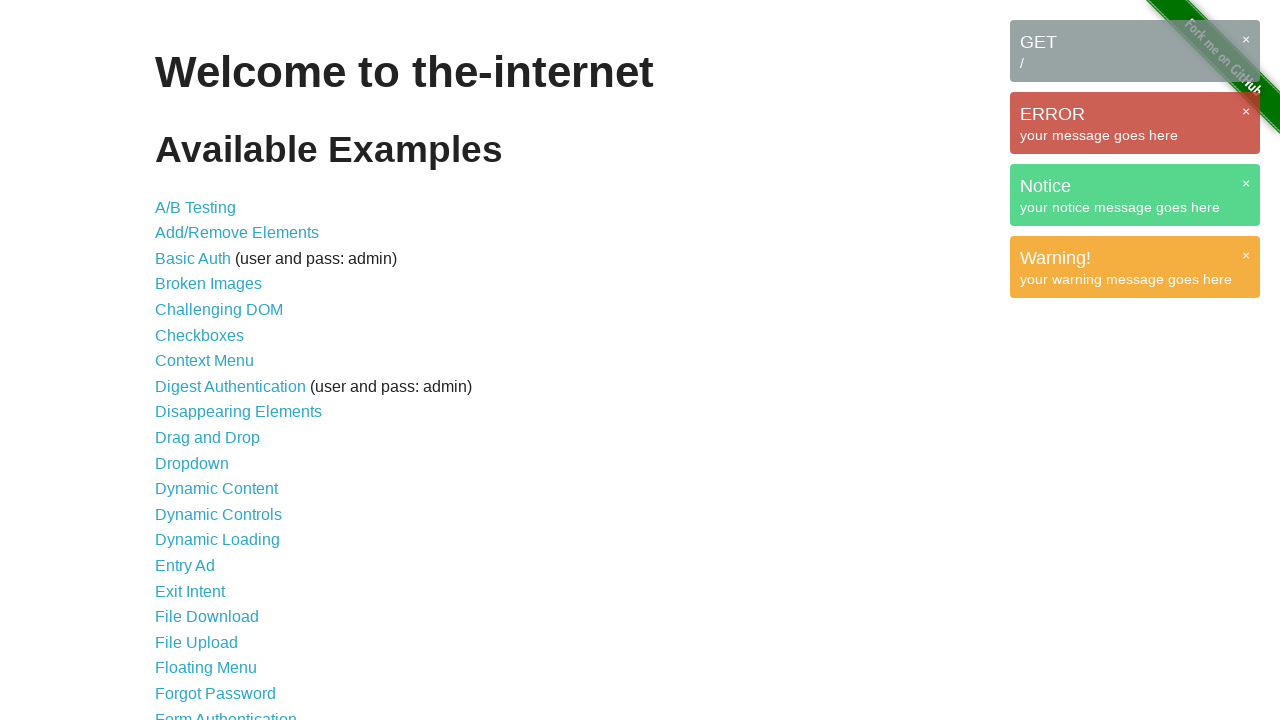